Tests the rent-a-cat page by verifying both Rent and Return buttons are present

Starting URL: https://cs1632.appspot.com/rent-a-cat

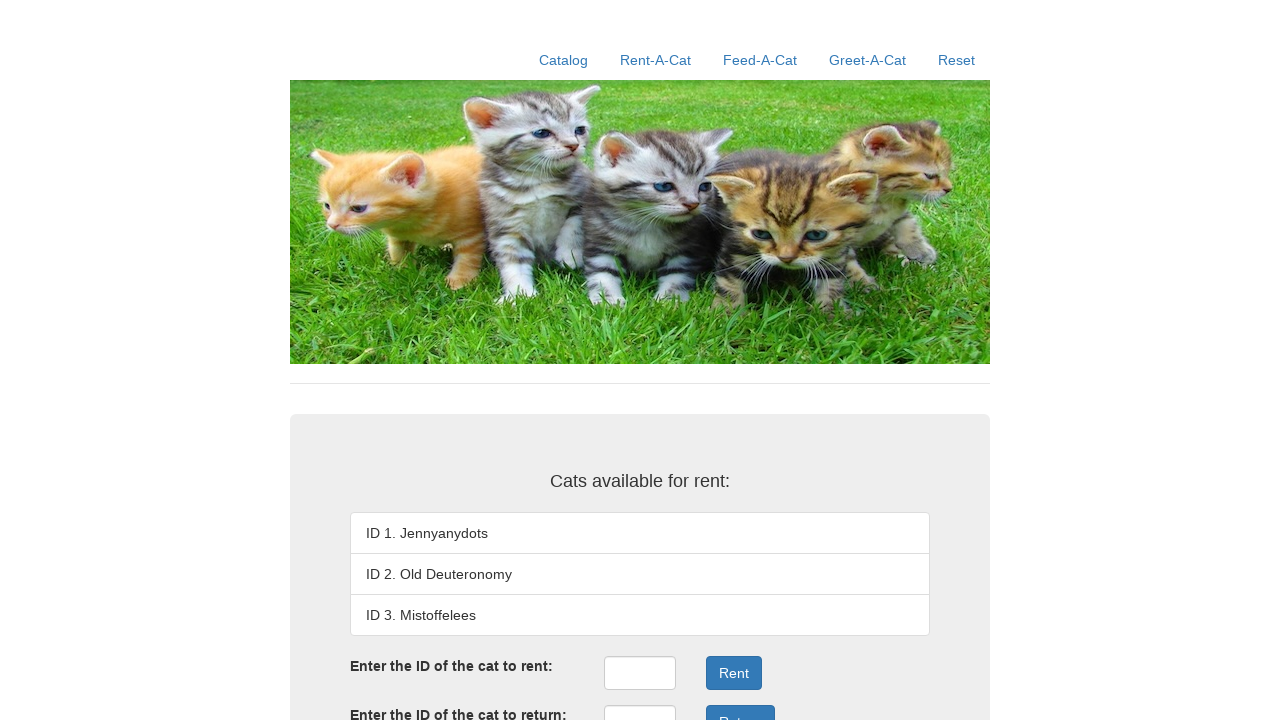

Set cookies (1=false, 2=false, 3=false) via JavaScript
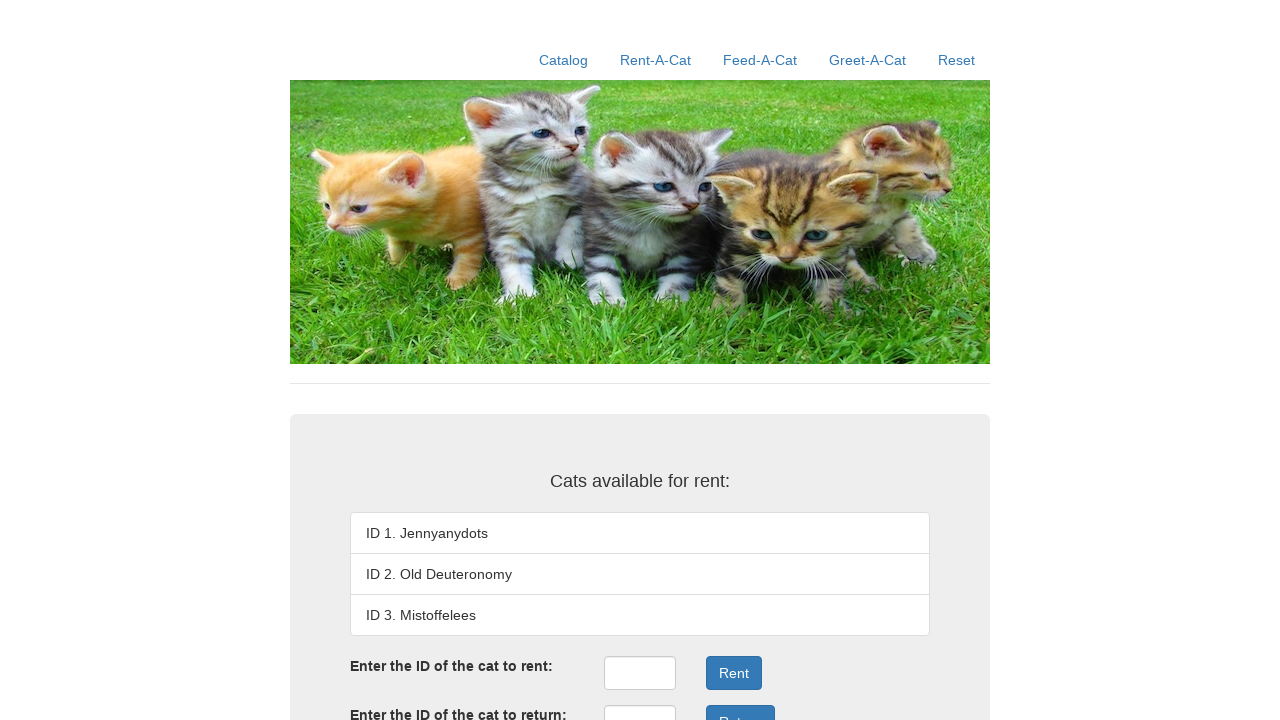

Clicked on rent-a-cat link at (656, 60) on xpath=//a[contains(@href, '/rent-a-cat')]
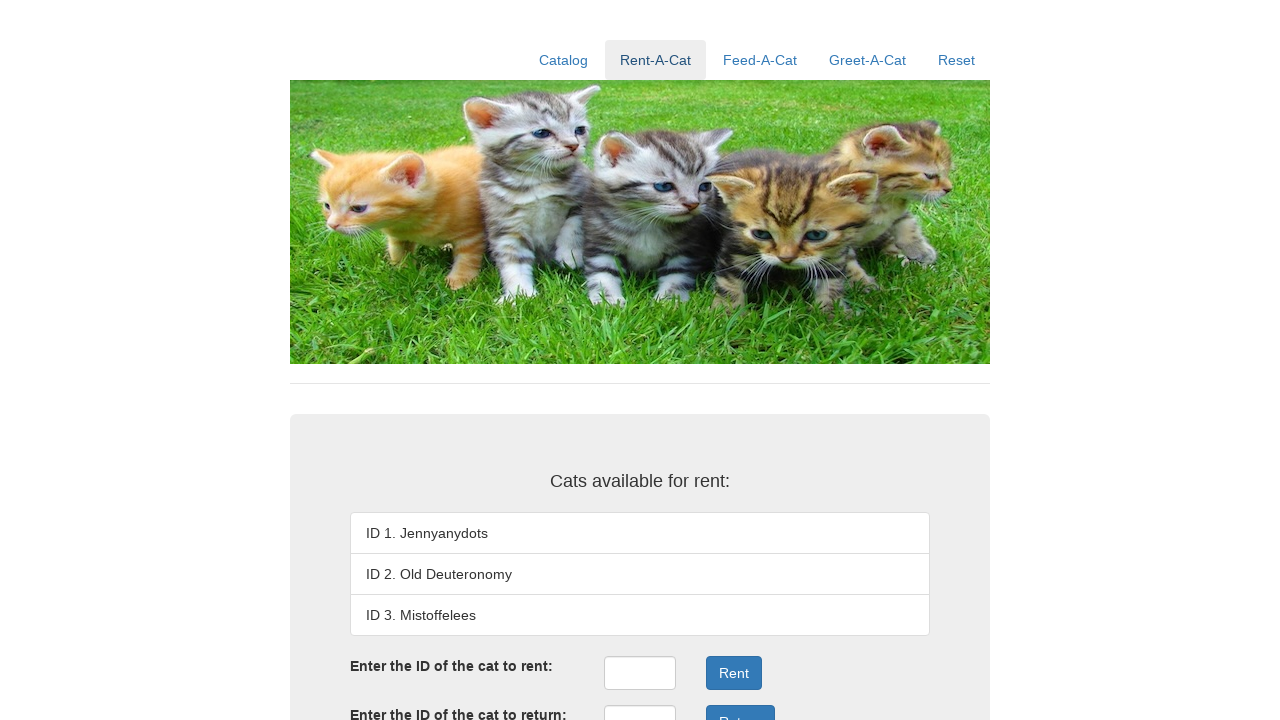

Rent button is present and visible
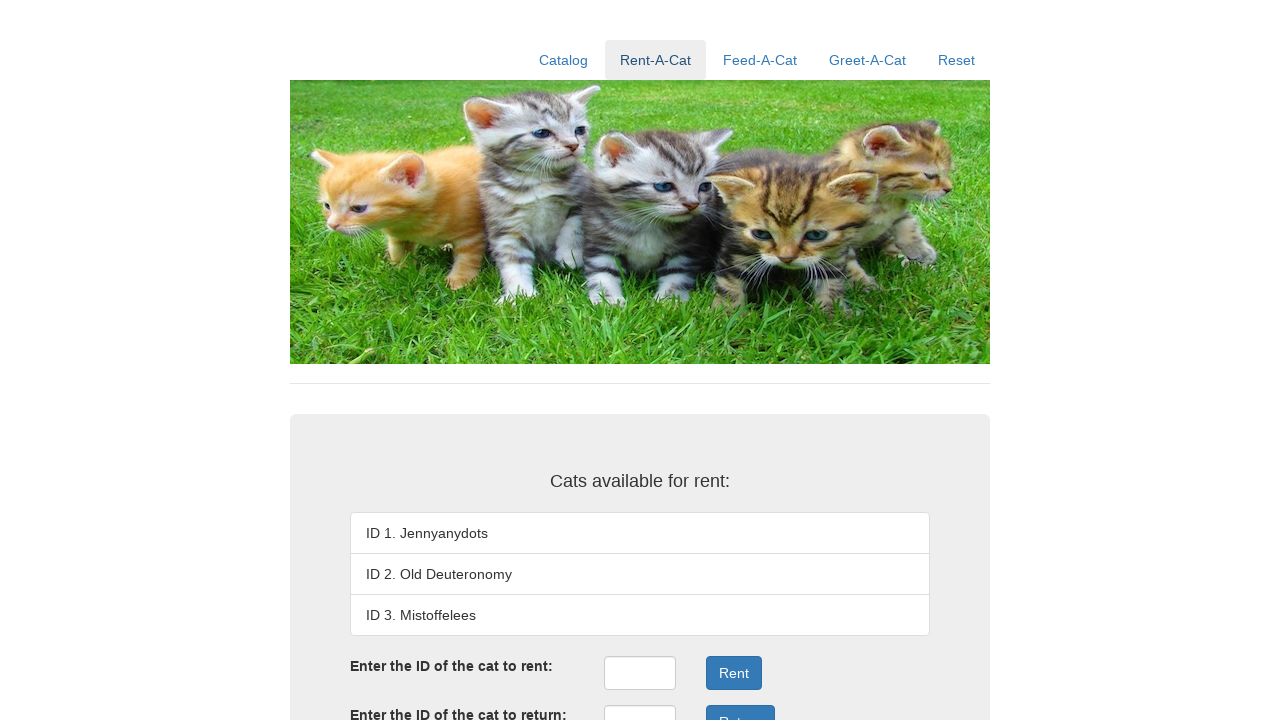

Return button is present and visible
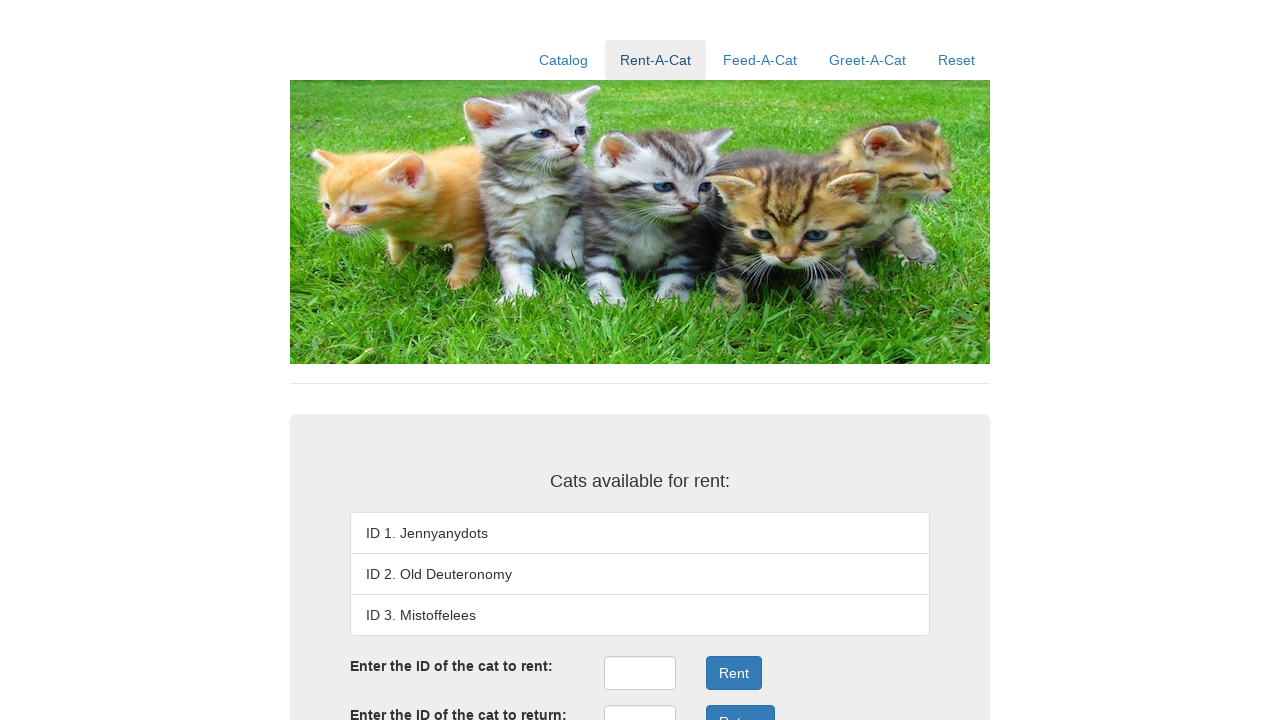

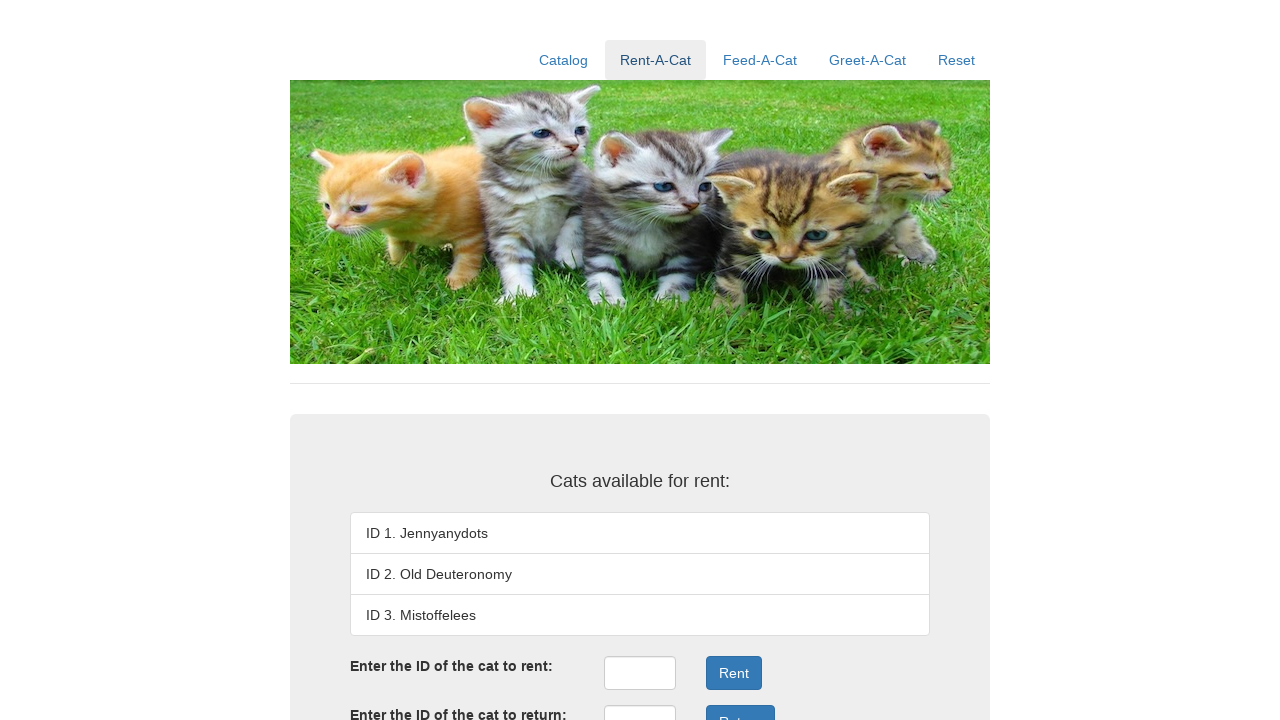